Tests entering text in a JavaScript prompt by clicking the third button, entering a name, and verifying it appears in the result

Starting URL: https://the-internet.herokuapp.com/javascript_alerts

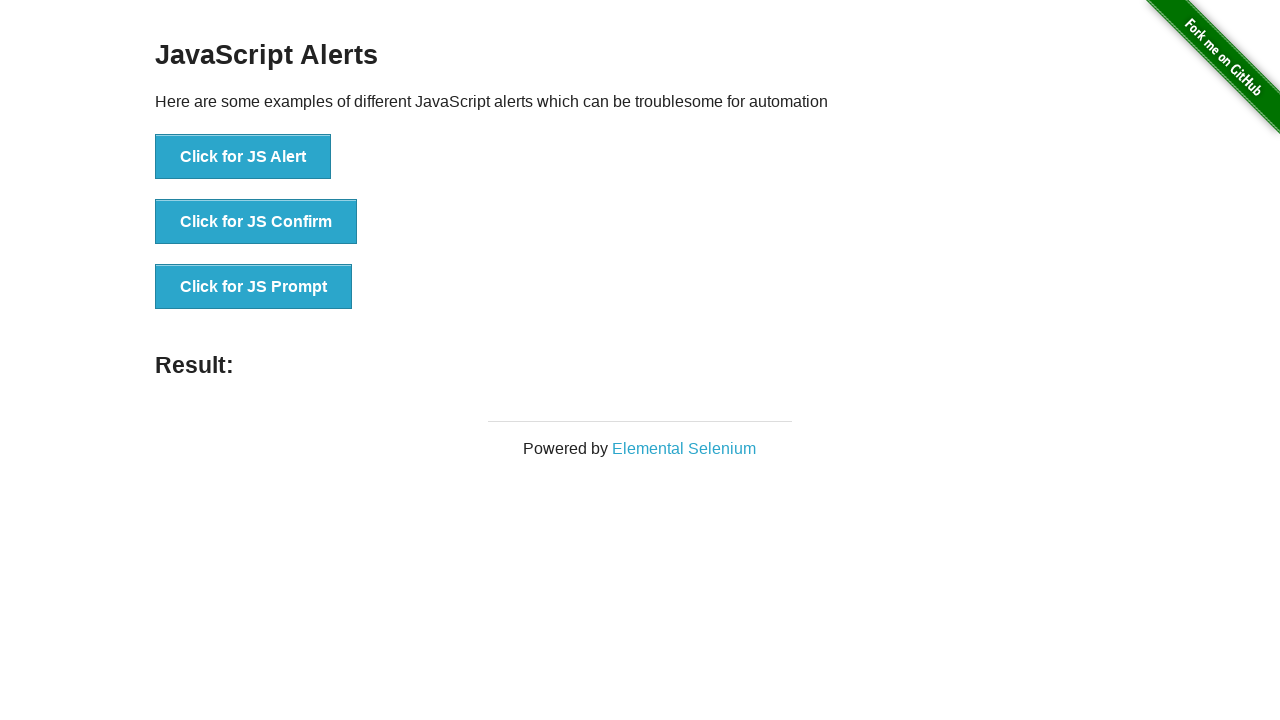

Set up dialog handler to accept prompt with 'TestUser123'
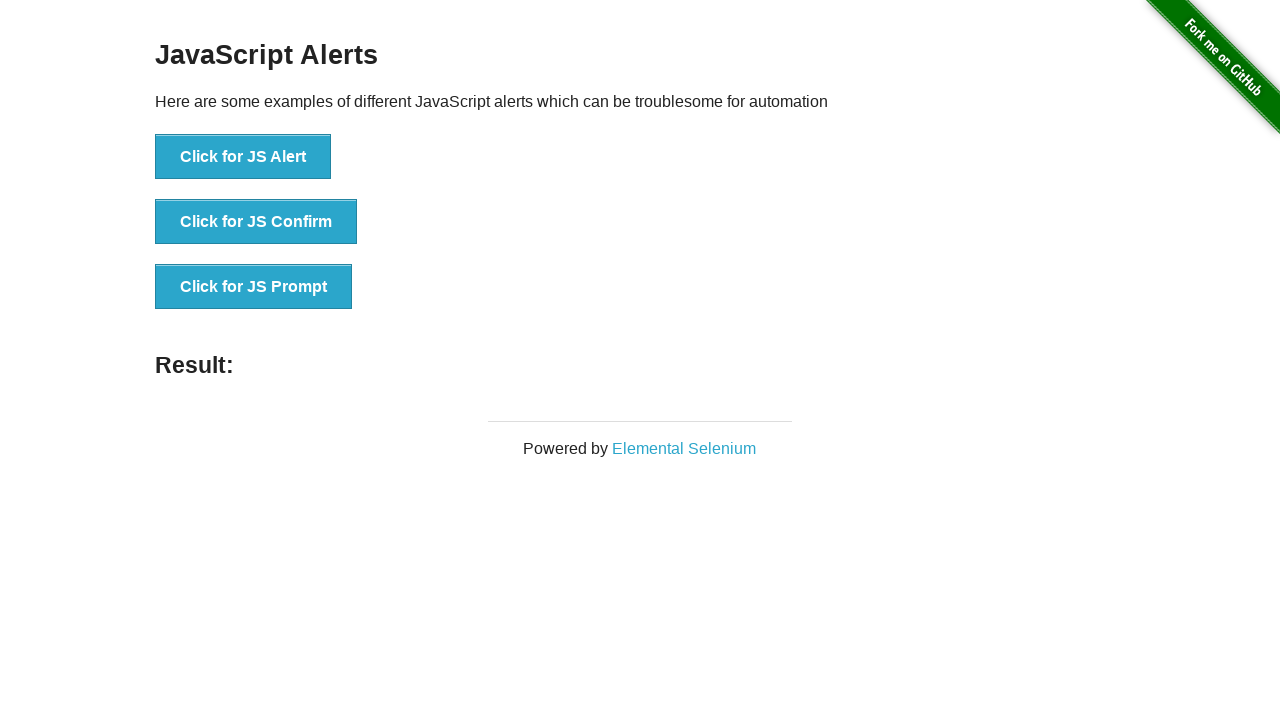

Clicked the 'Click for JS Prompt' button to trigger JavaScript prompt at (254, 287) on button:text('Click for JS Prompt')
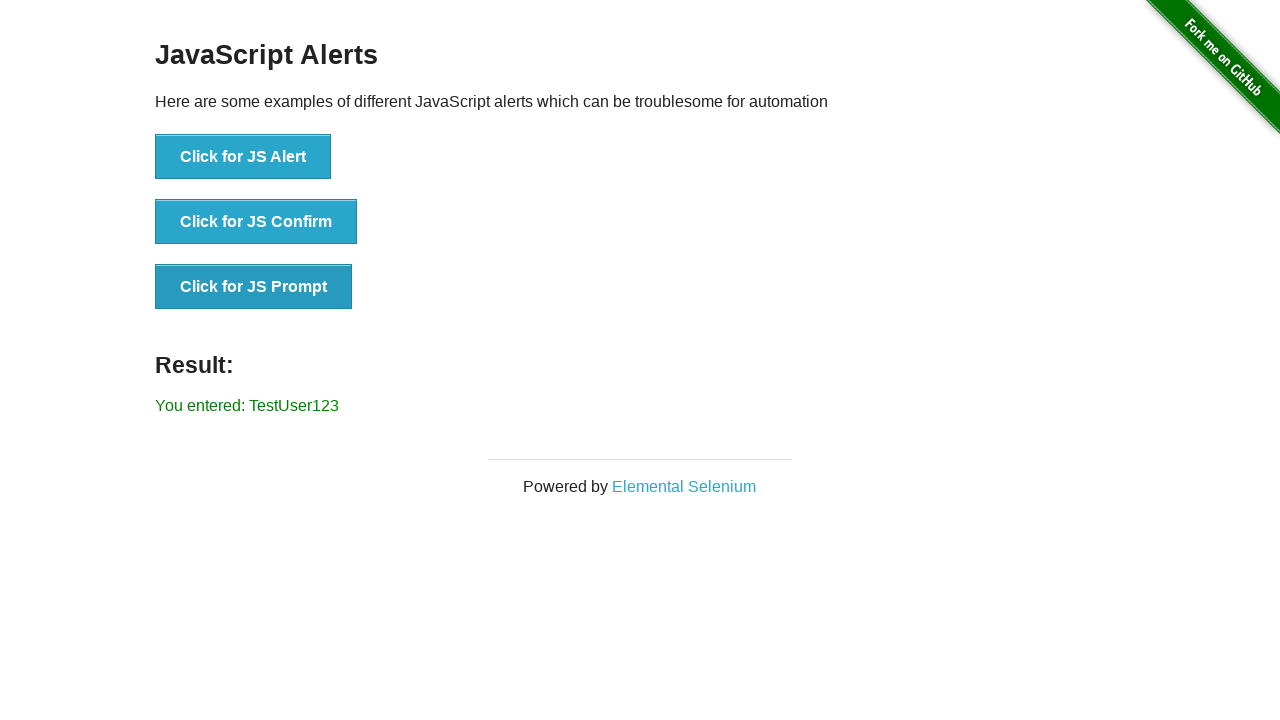

Retrieved result text from #result element
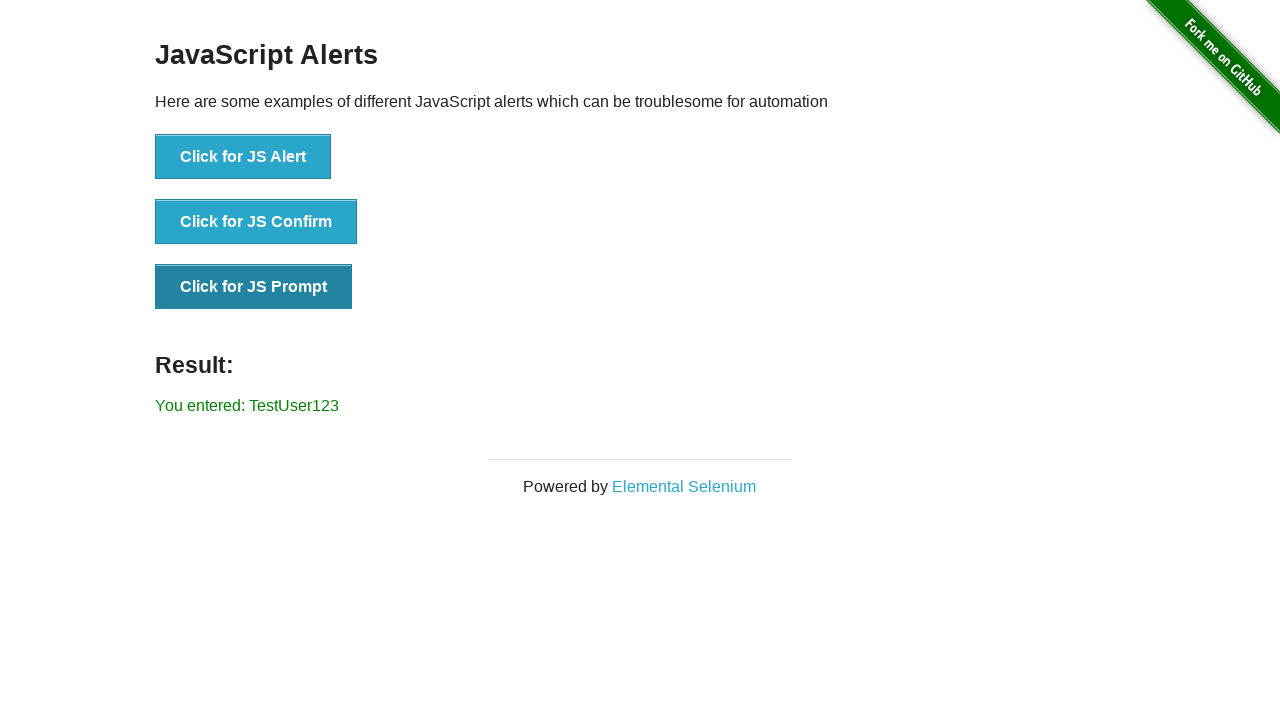

Verified that 'TestUser123' appears in the result text
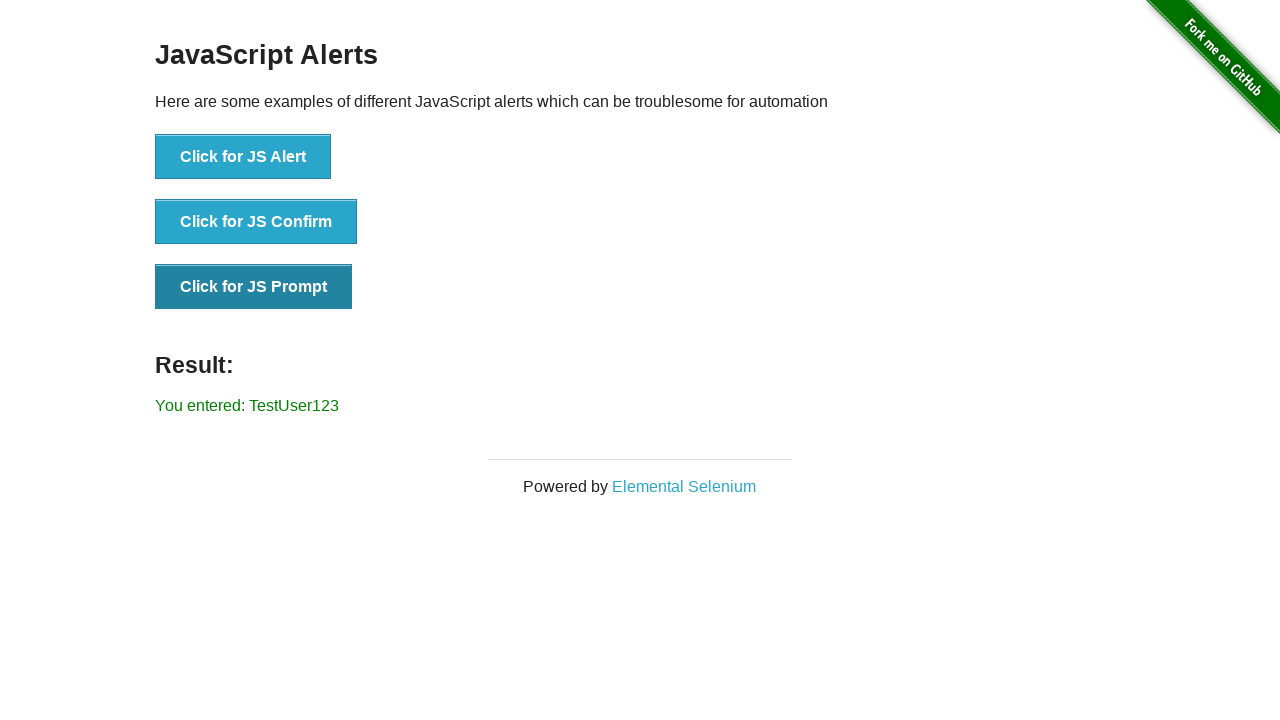

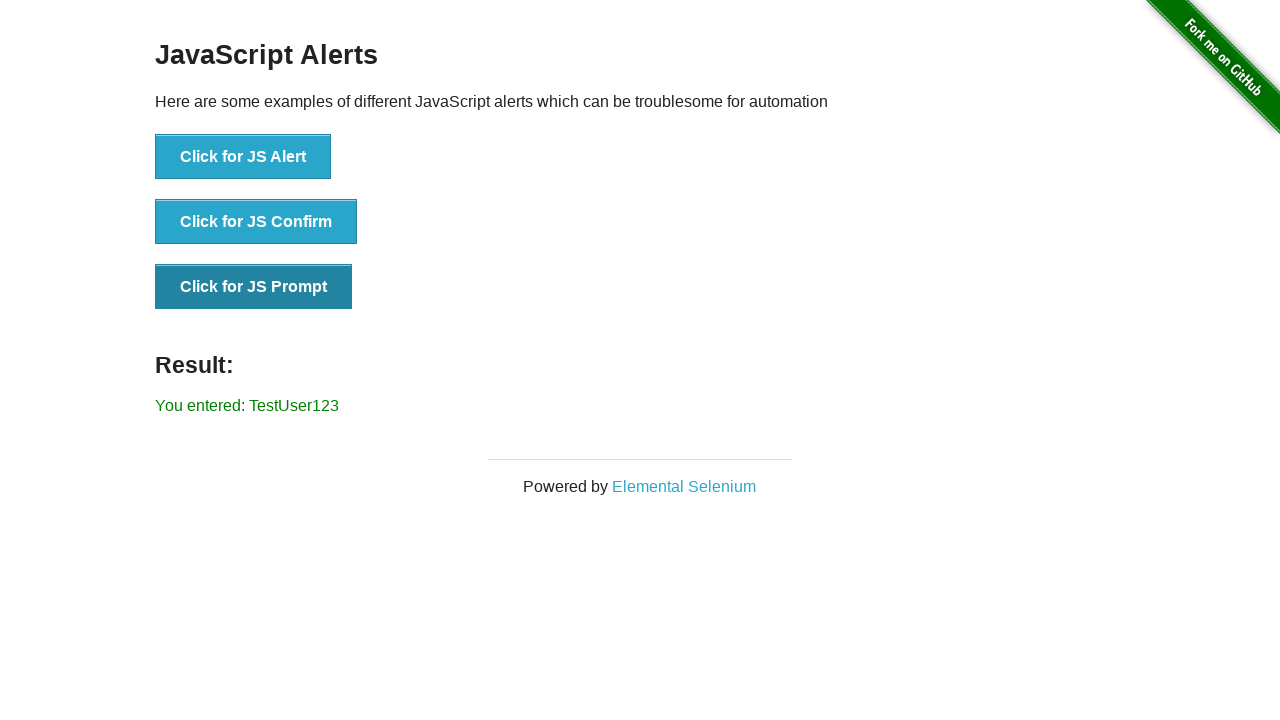